Navigates to the W3Schools HTML tables tutorial page and maximizes the browser window

Starting URL: https://www.w3schools.com/html/html_tables.asp

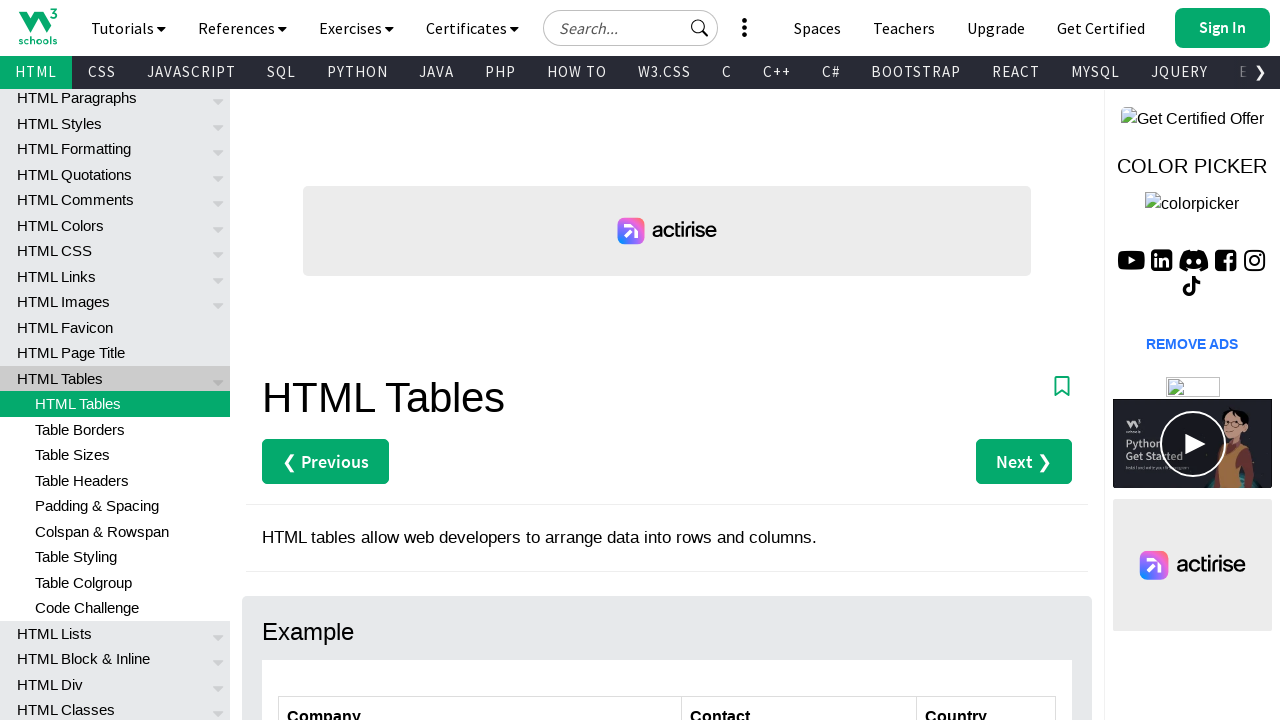

Navigated to W3Schools HTML tables tutorial page
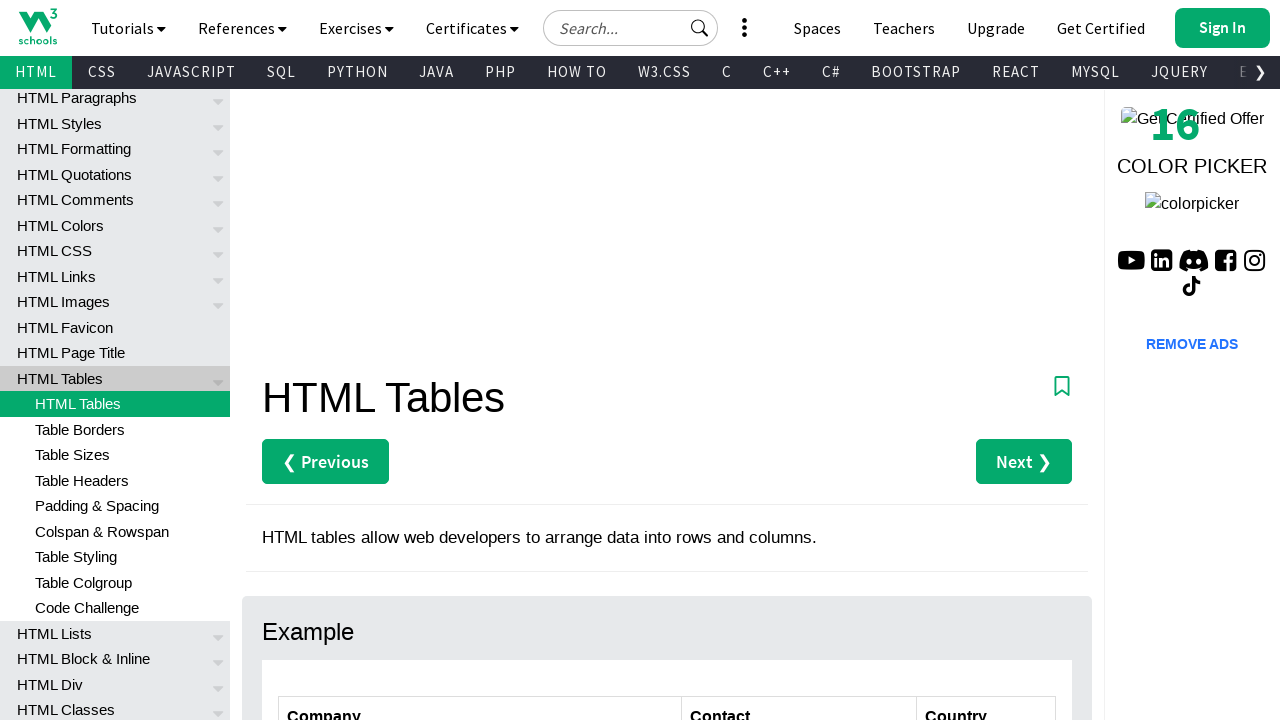

Maximized browser window
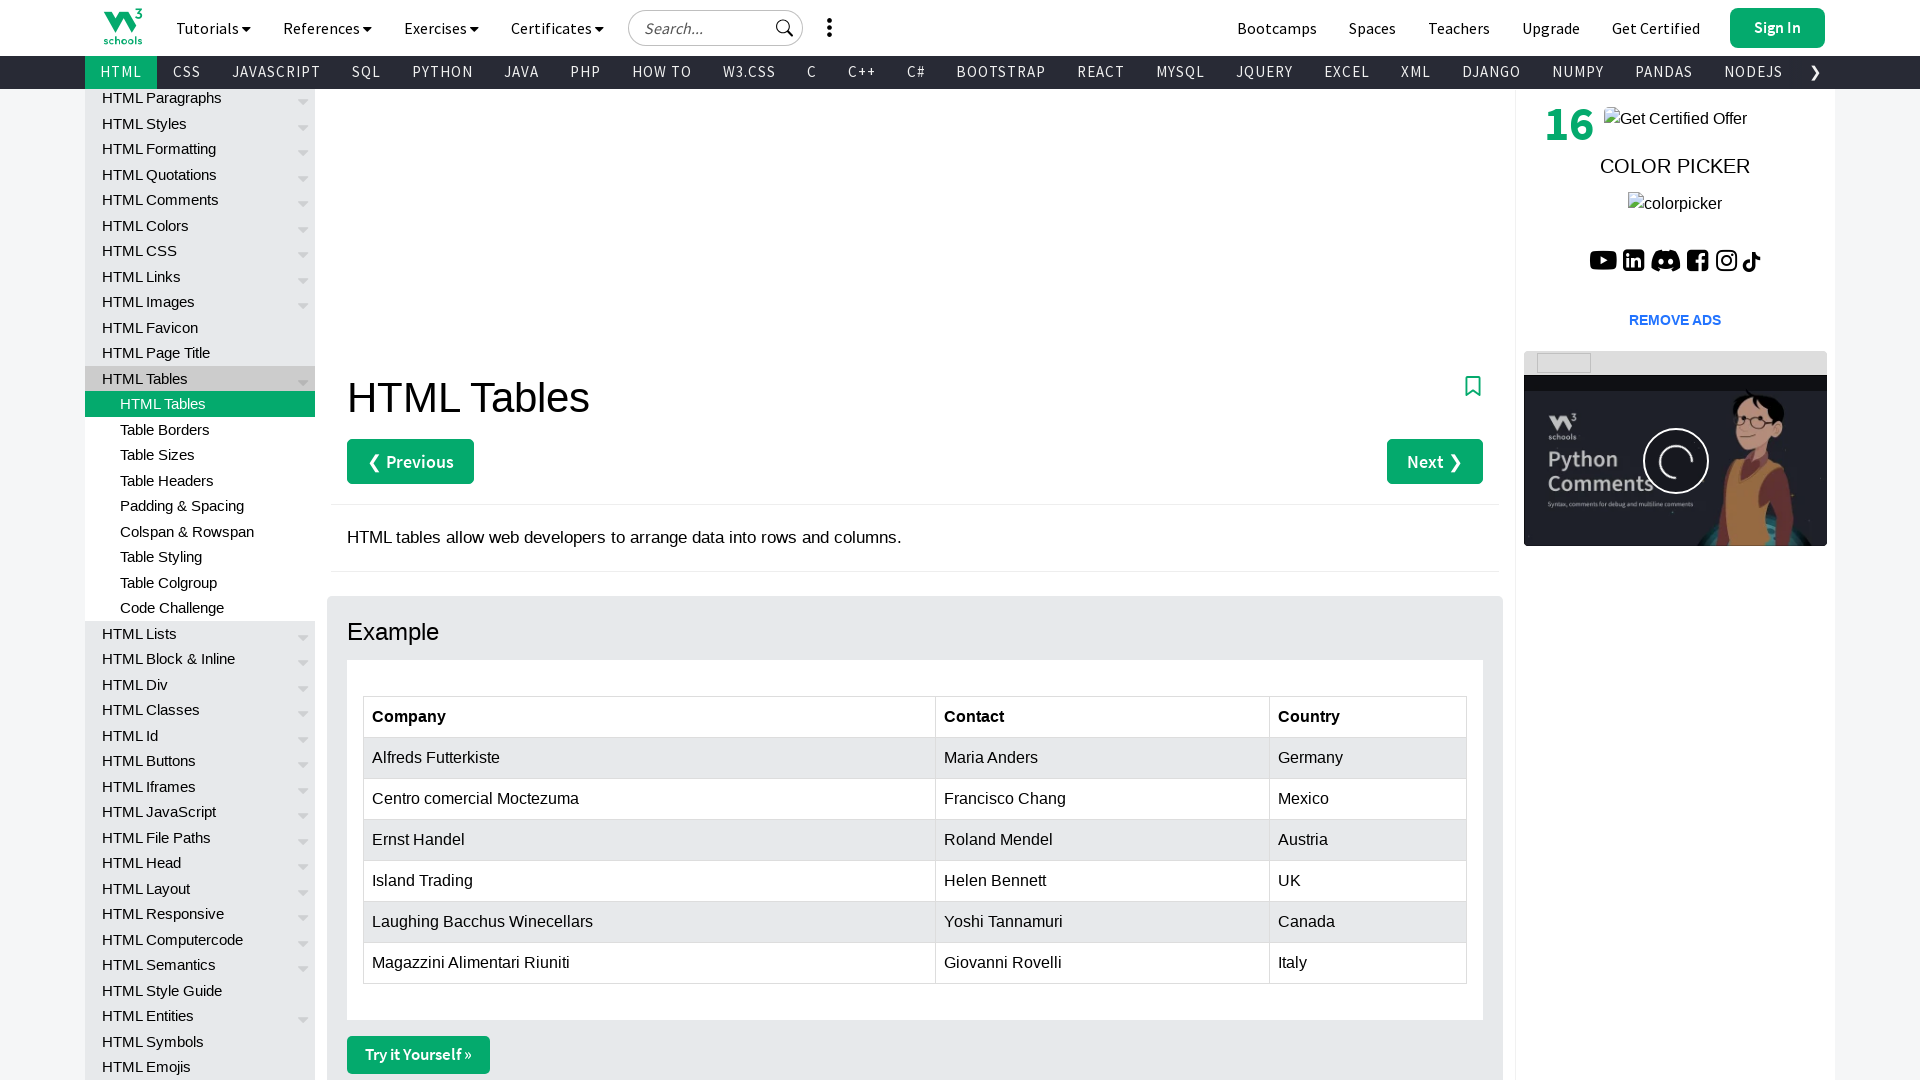

Page content loaded - table element detected
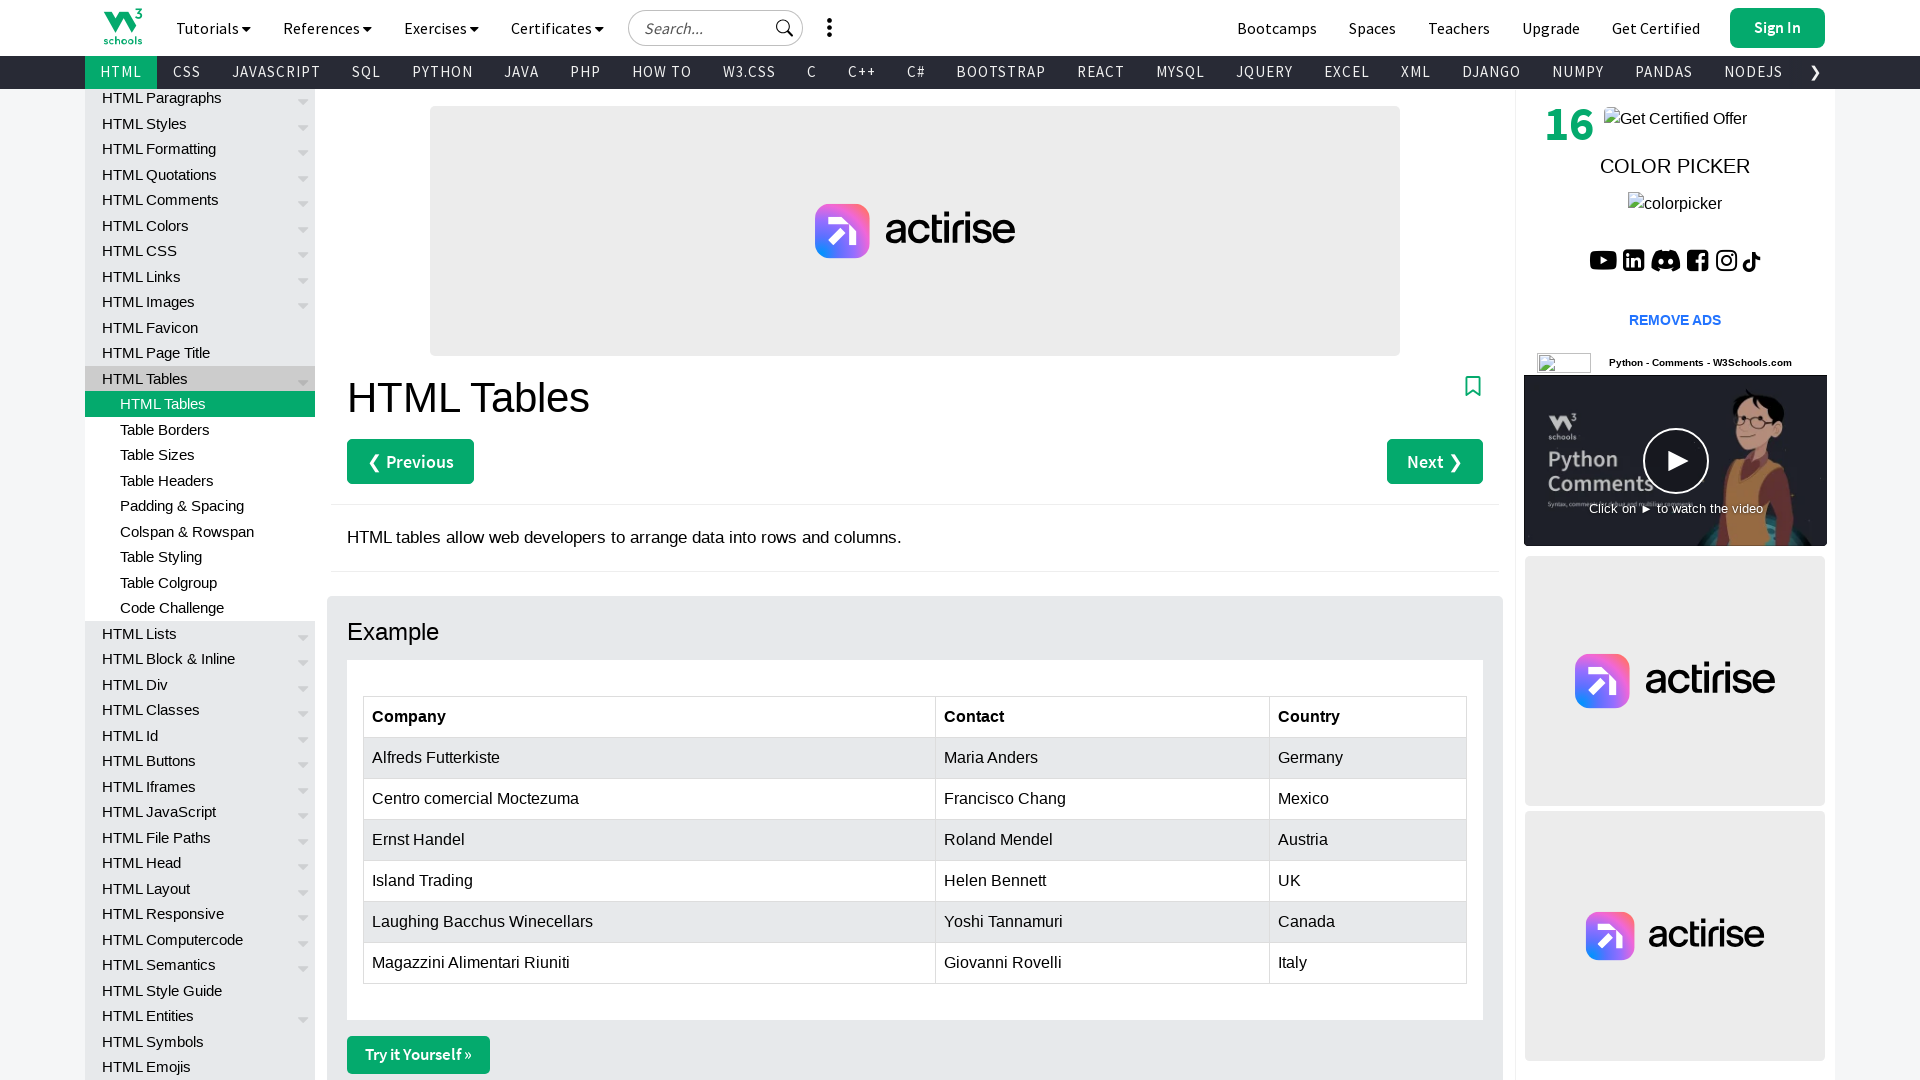

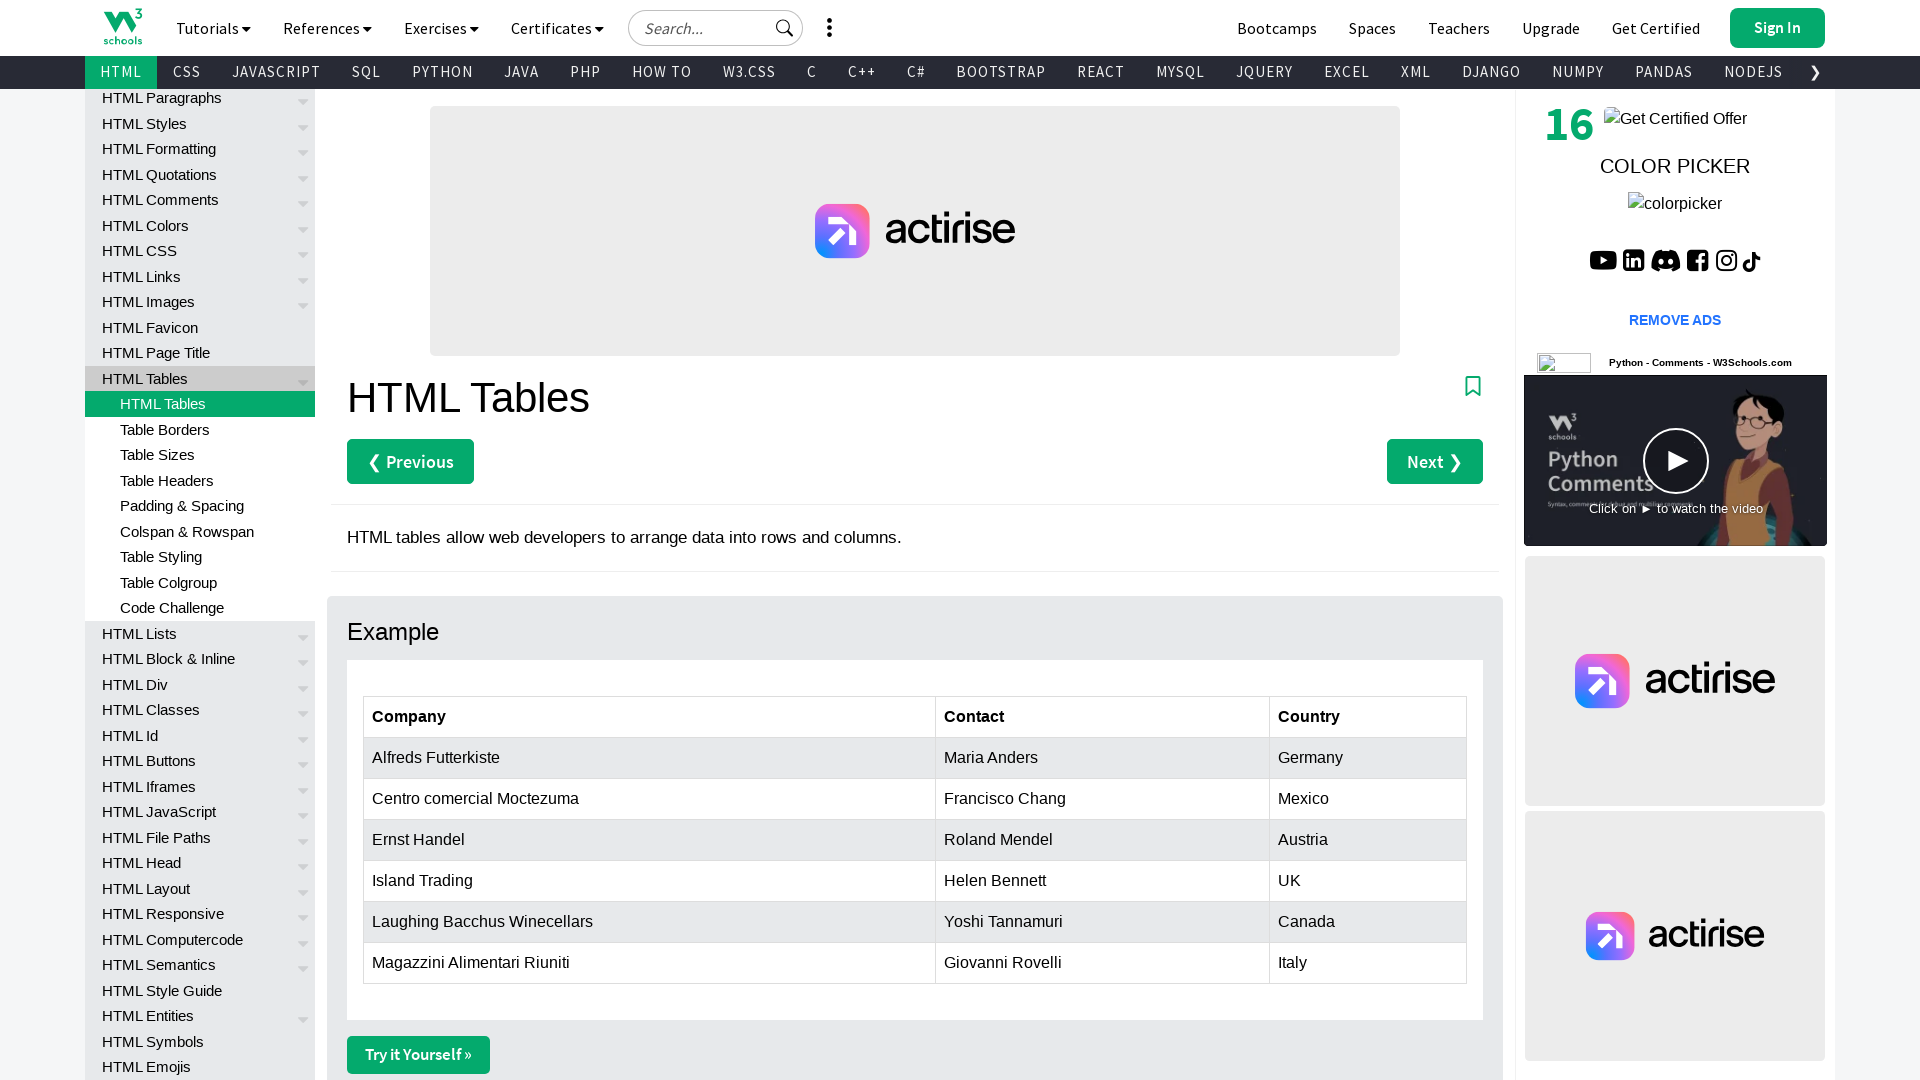